Tests form validation when only password field is empty, verifying the appropriate error message

Starting URL: https://www.saucedemo.com/

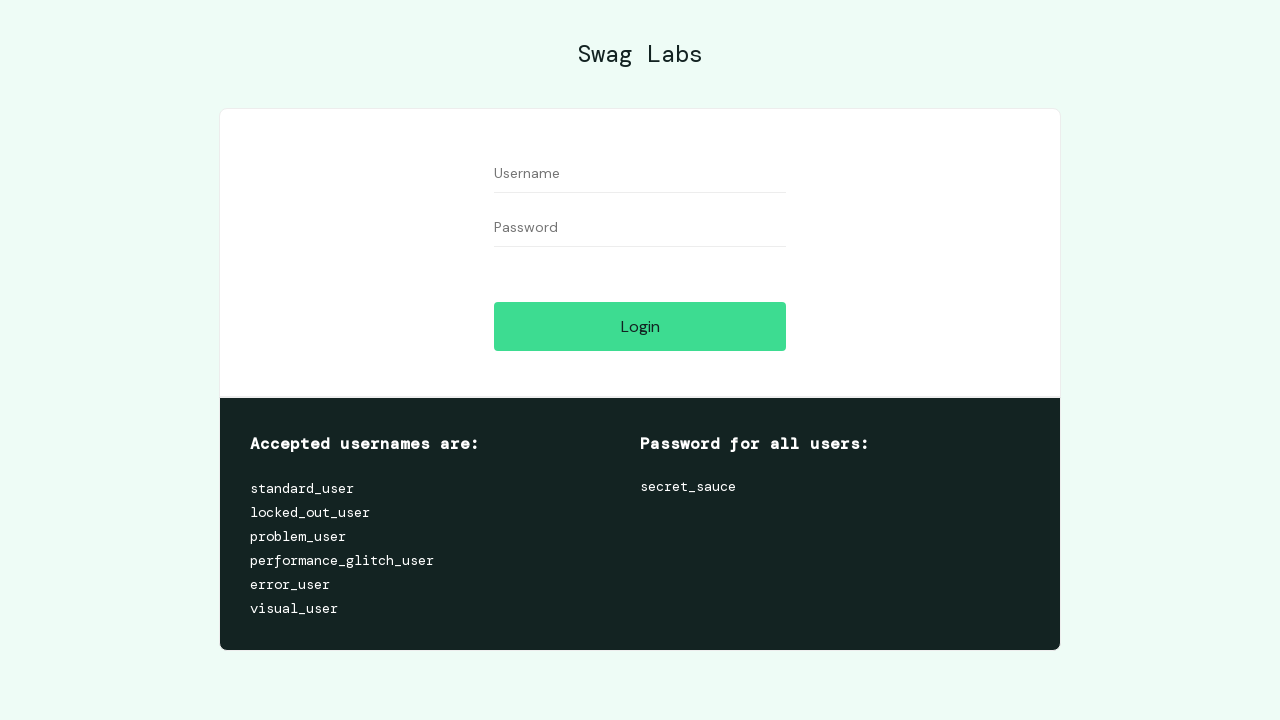

Filled username field with 'testuser' on #user-name
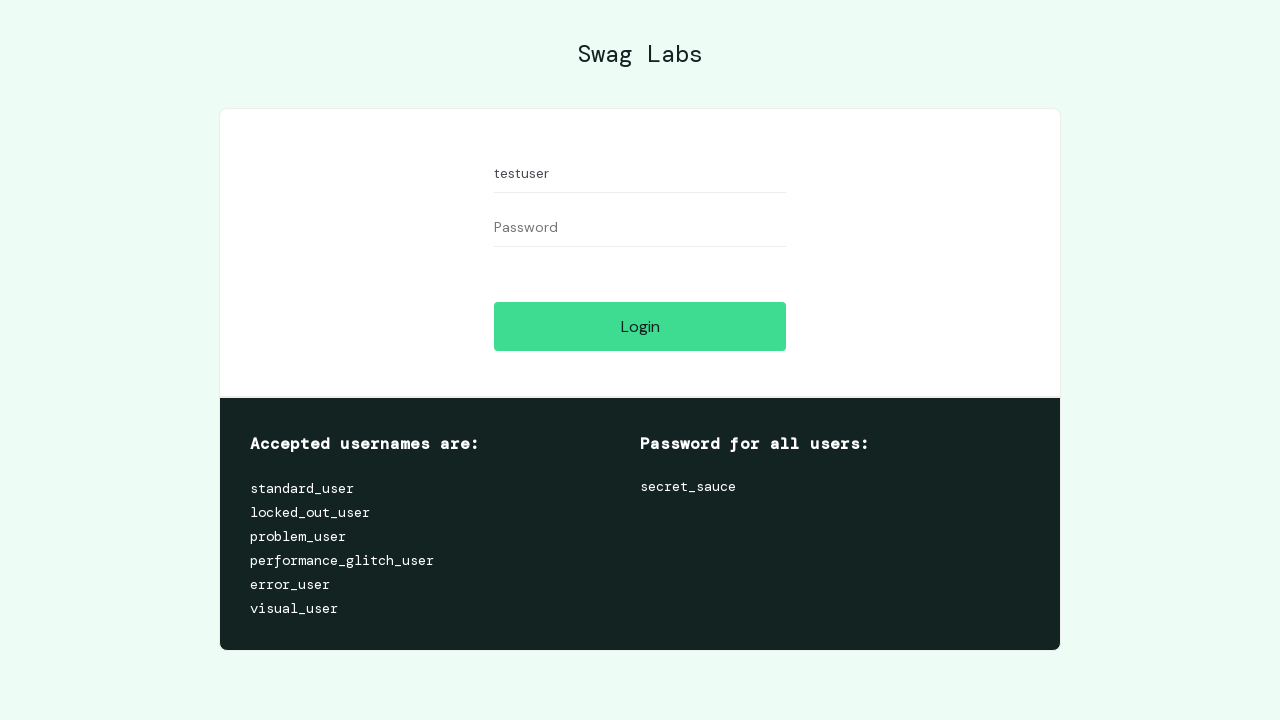

Clicked login button without entering password at (640, 326) on #login-button
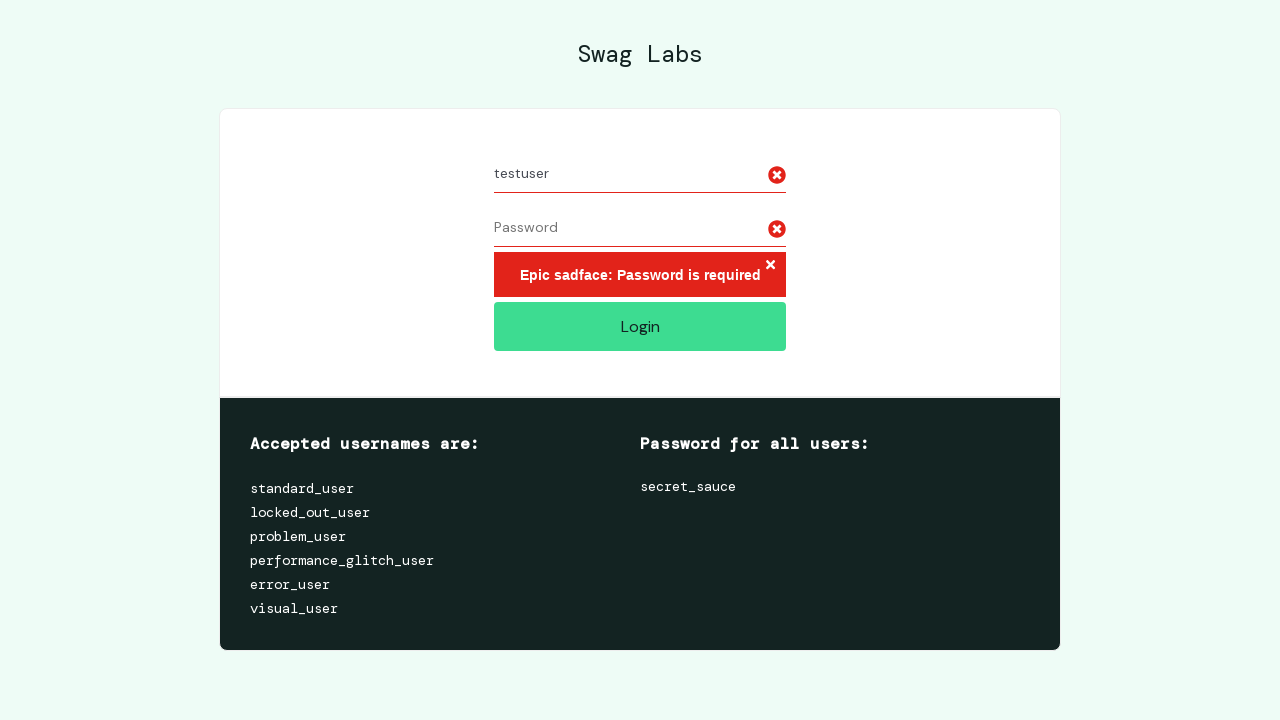

Form validation error message appeared for missing password field
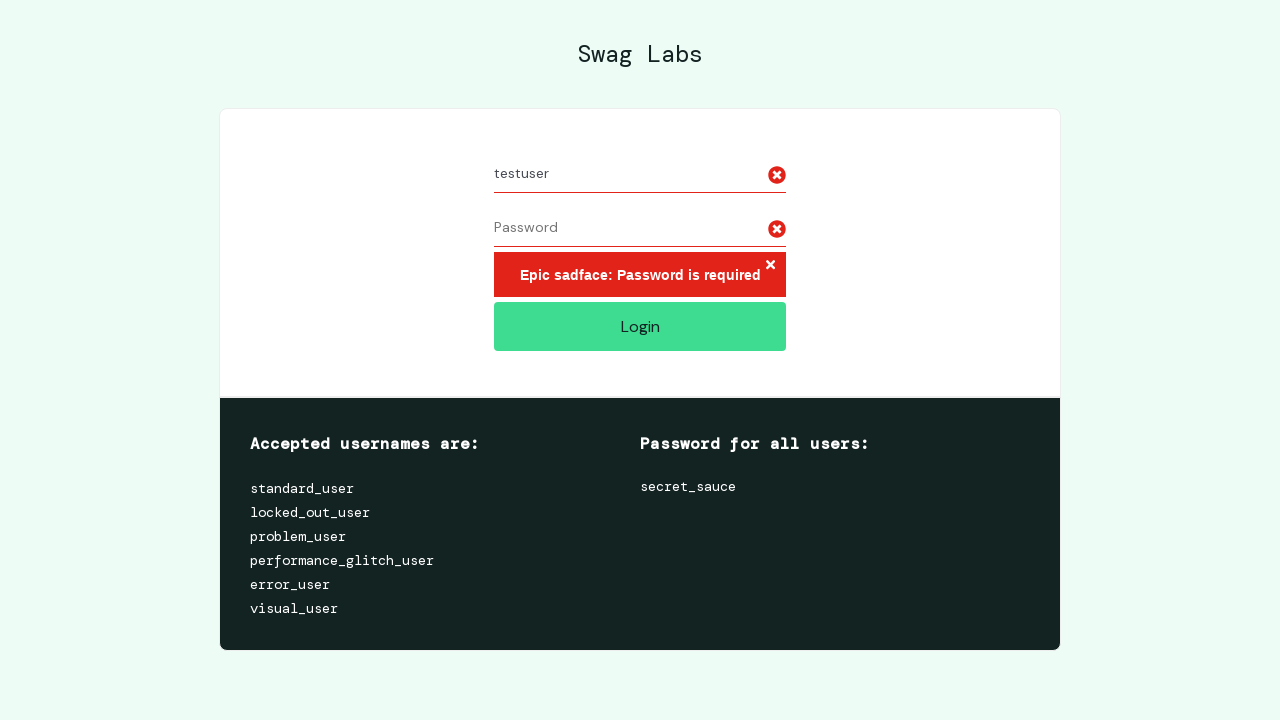

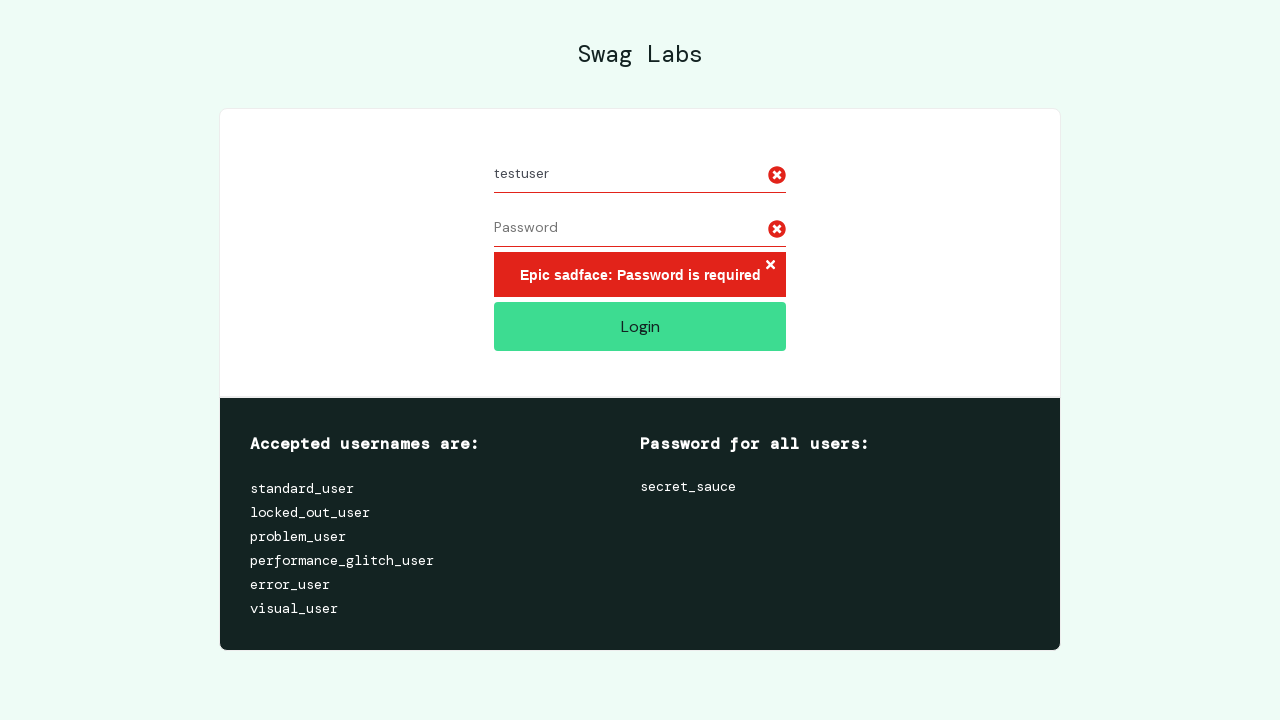